Opens a demo page in incognito mode and maximizes the browser window

Starting URL: http://demo.guru99.com/test/simple_context_menu.html

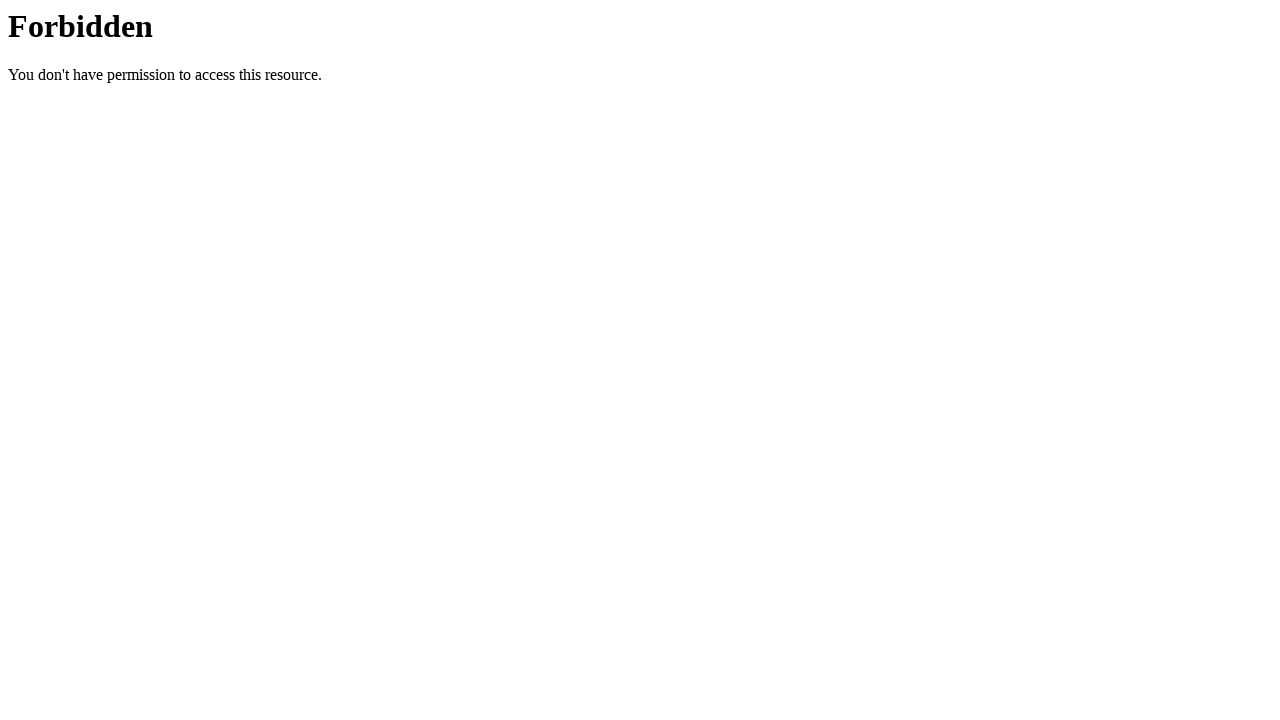

Set browser viewport to 1920x1080 (maximized)
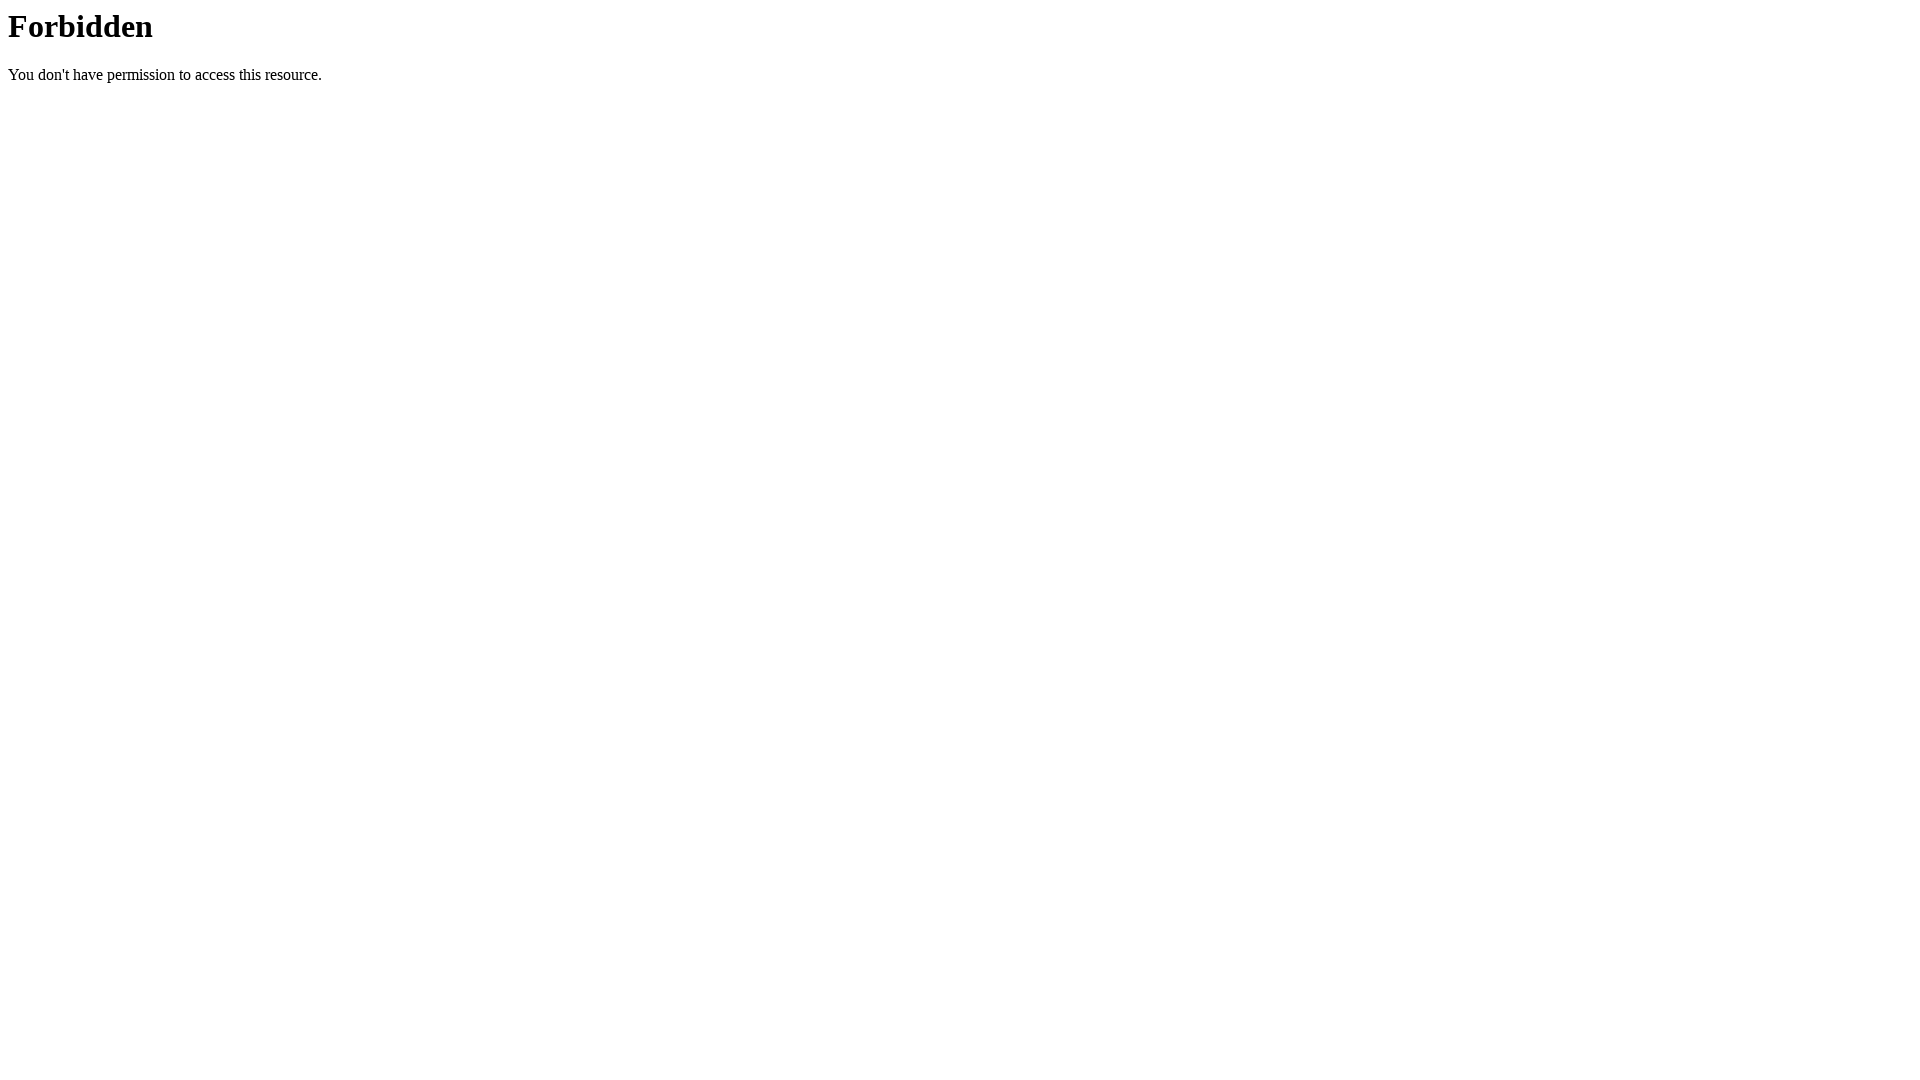

Waited for page to fully load (networkidle state reached)
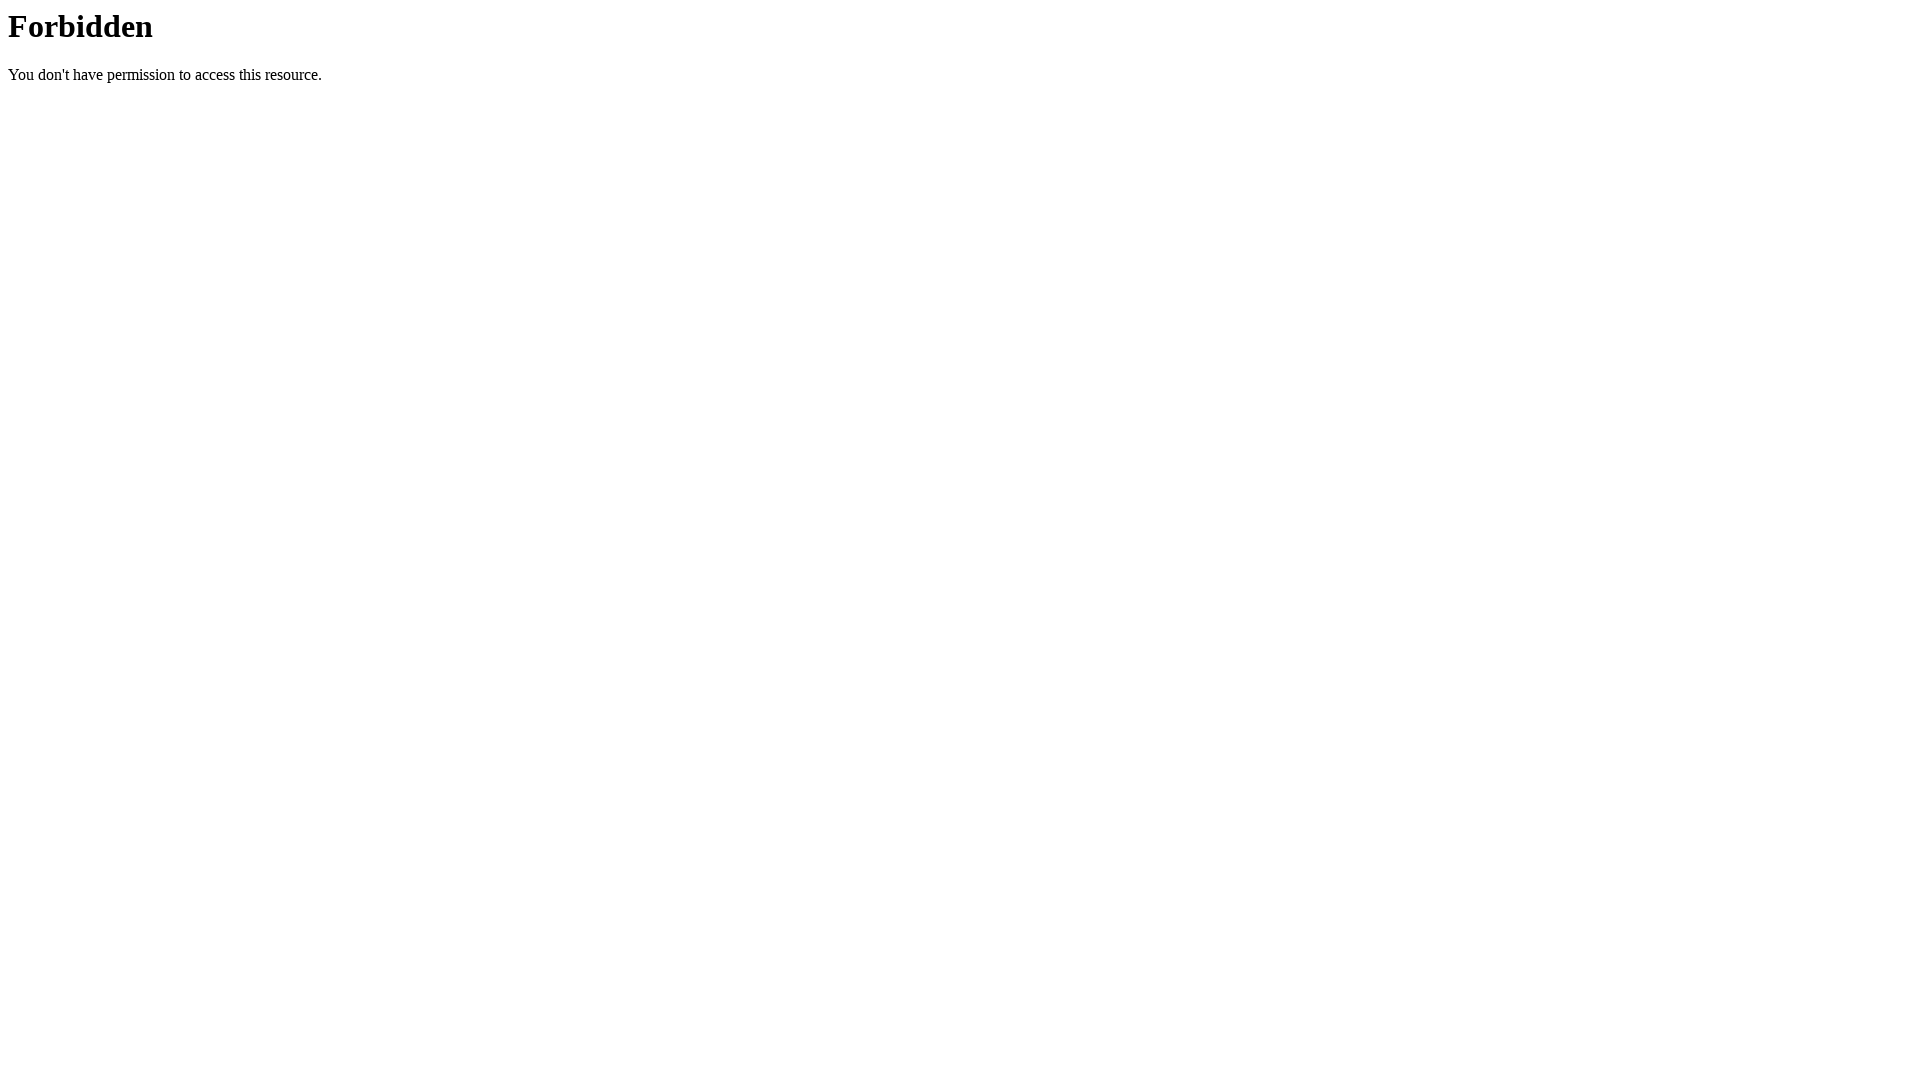

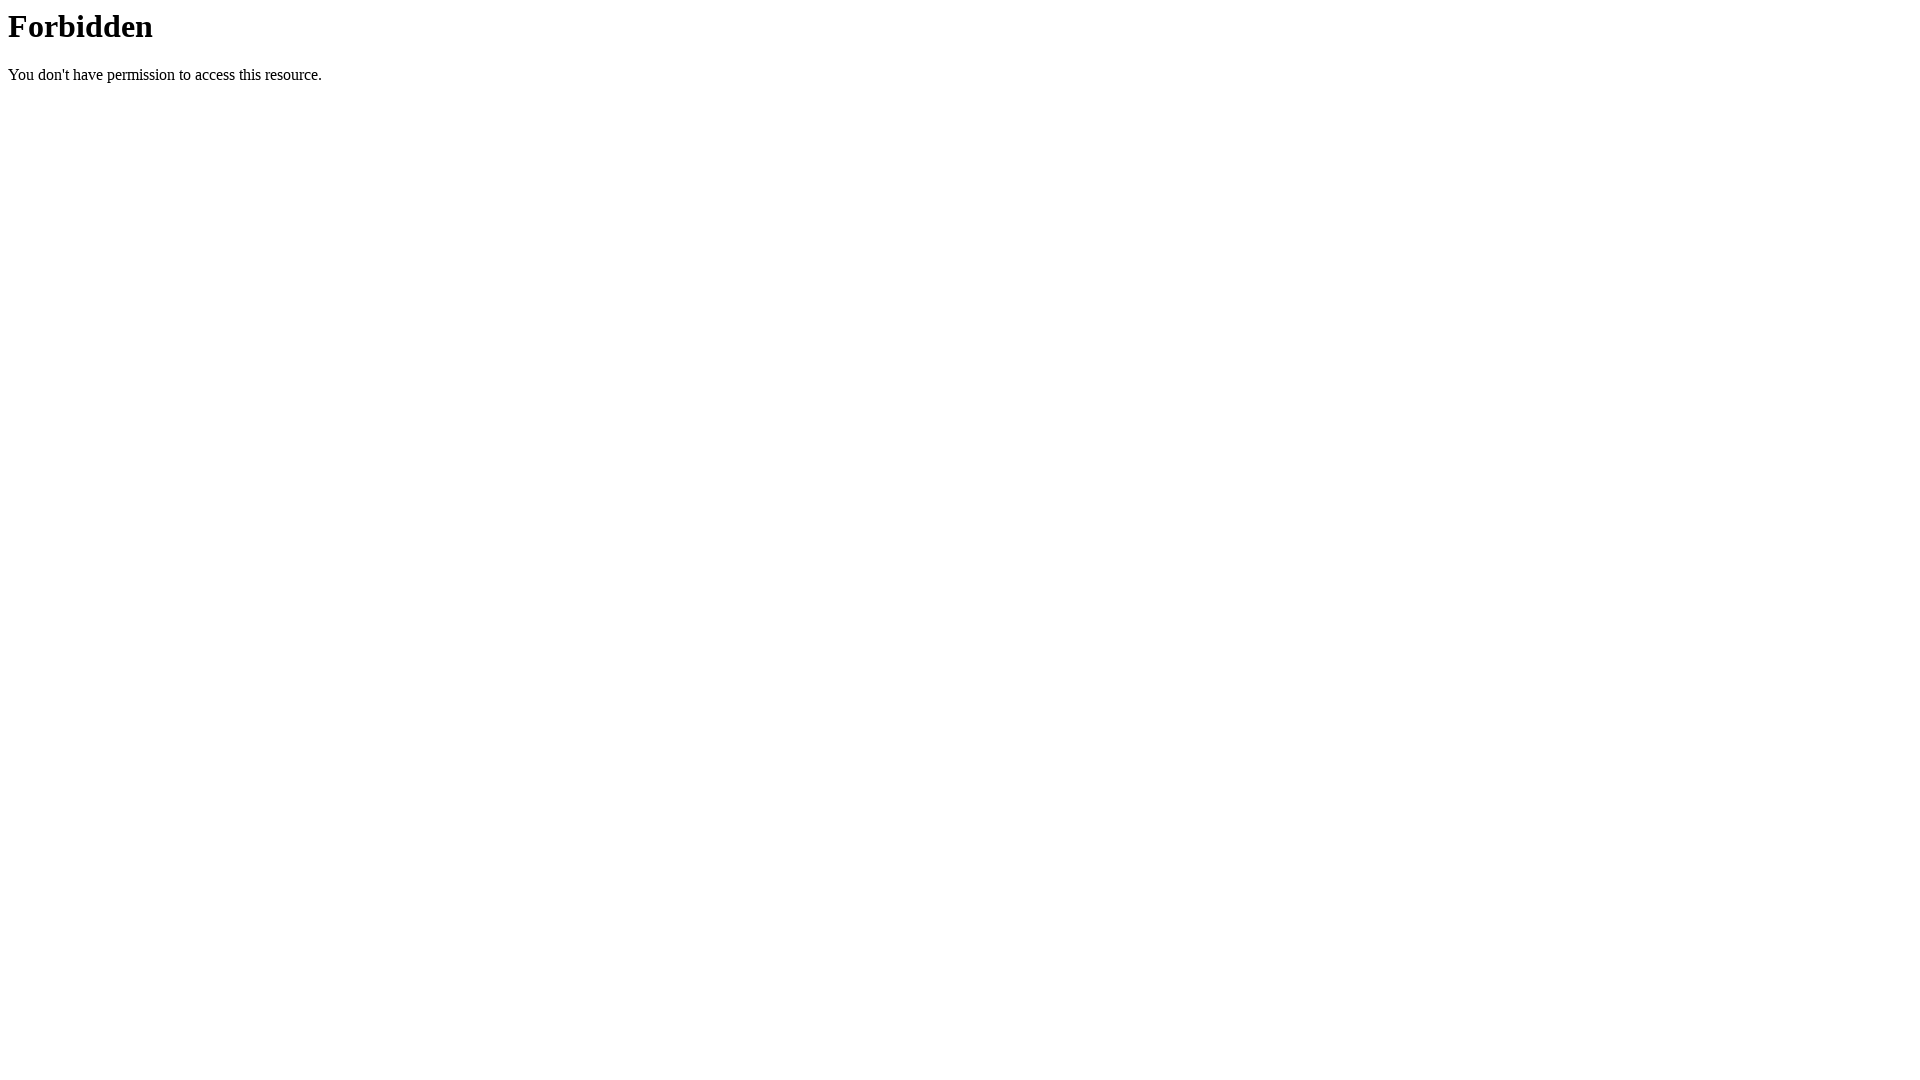